Tests the Add/Remove Elements functionality by adding multiple elements and then removing some of them

Starting URL: https://the-internet.herokuapp.com/

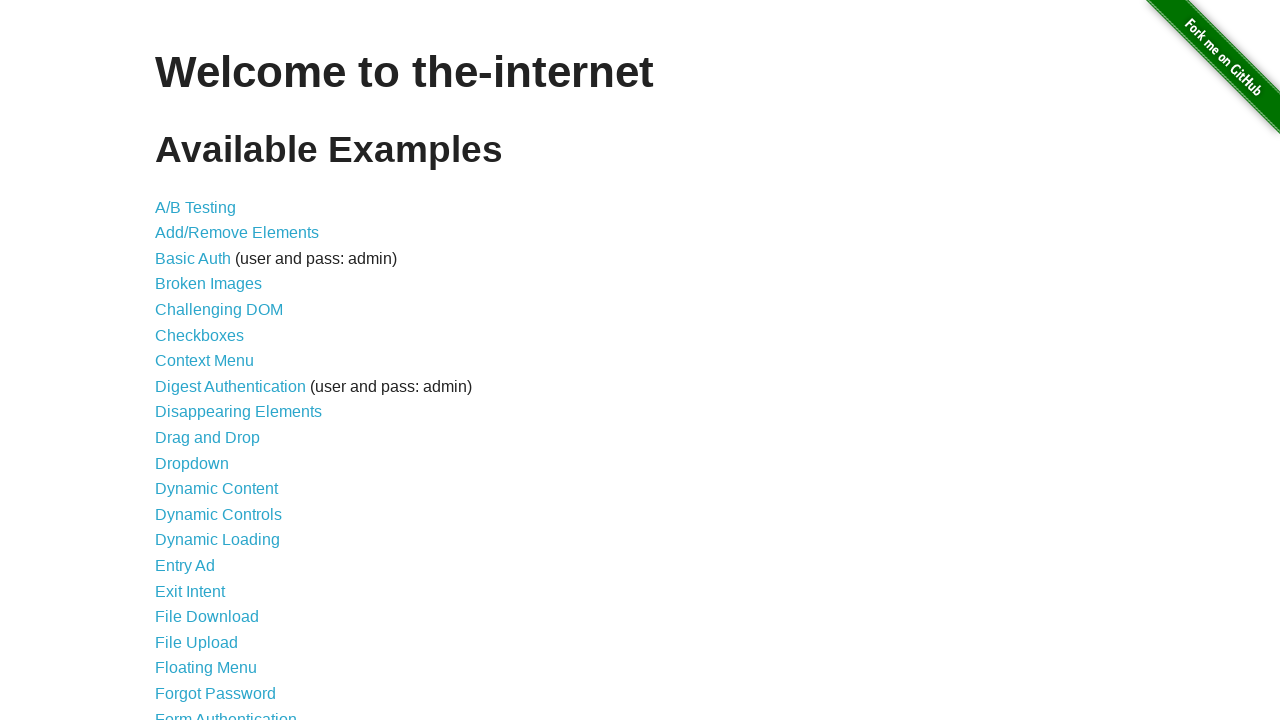

Clicked on Add/Remove Elements link at (237, 233) on text="Add/Remove Elements"
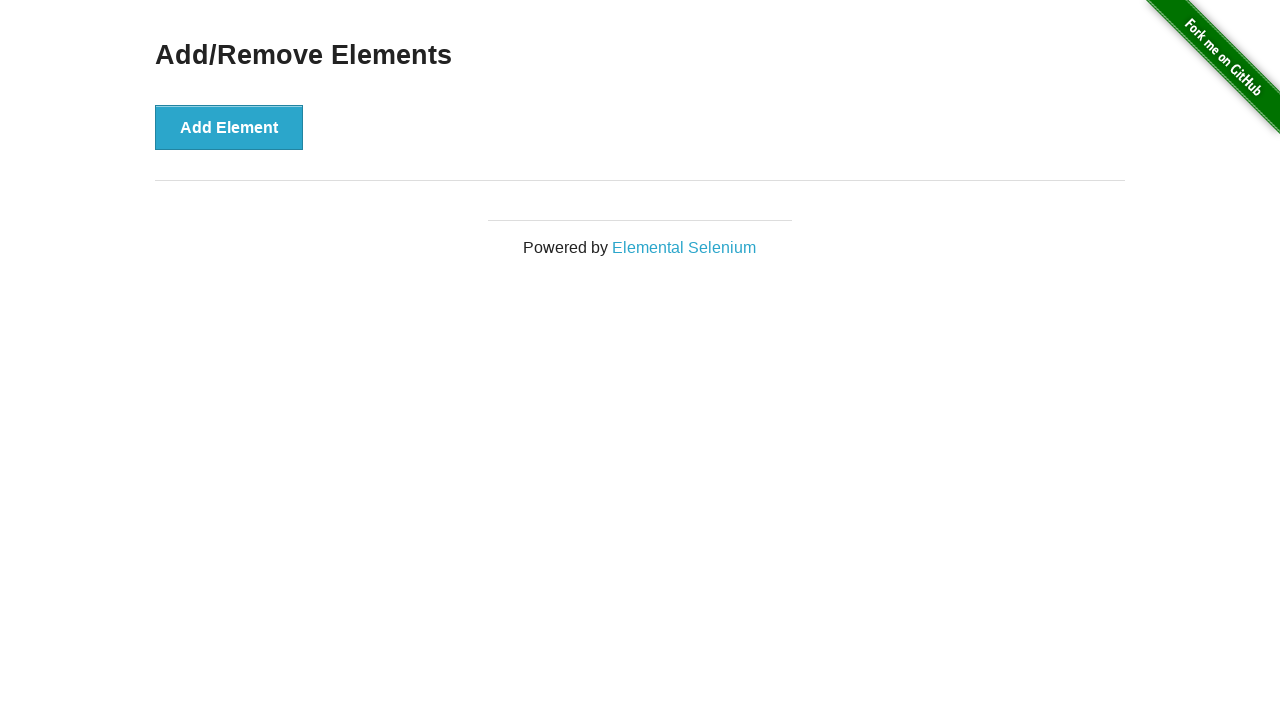

Add button became visible and ready
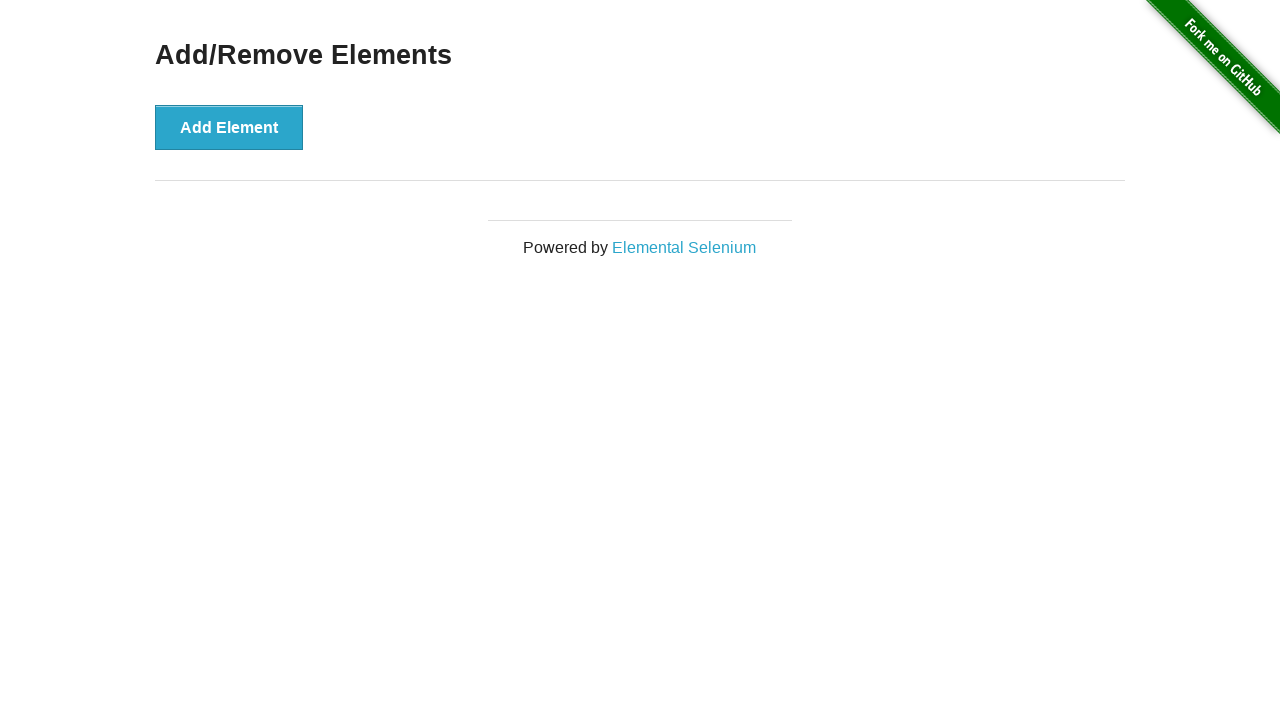

Clicked Add Element button (iteration 1 of 5) at (229, 127) on //*[@id="content"]/div/button
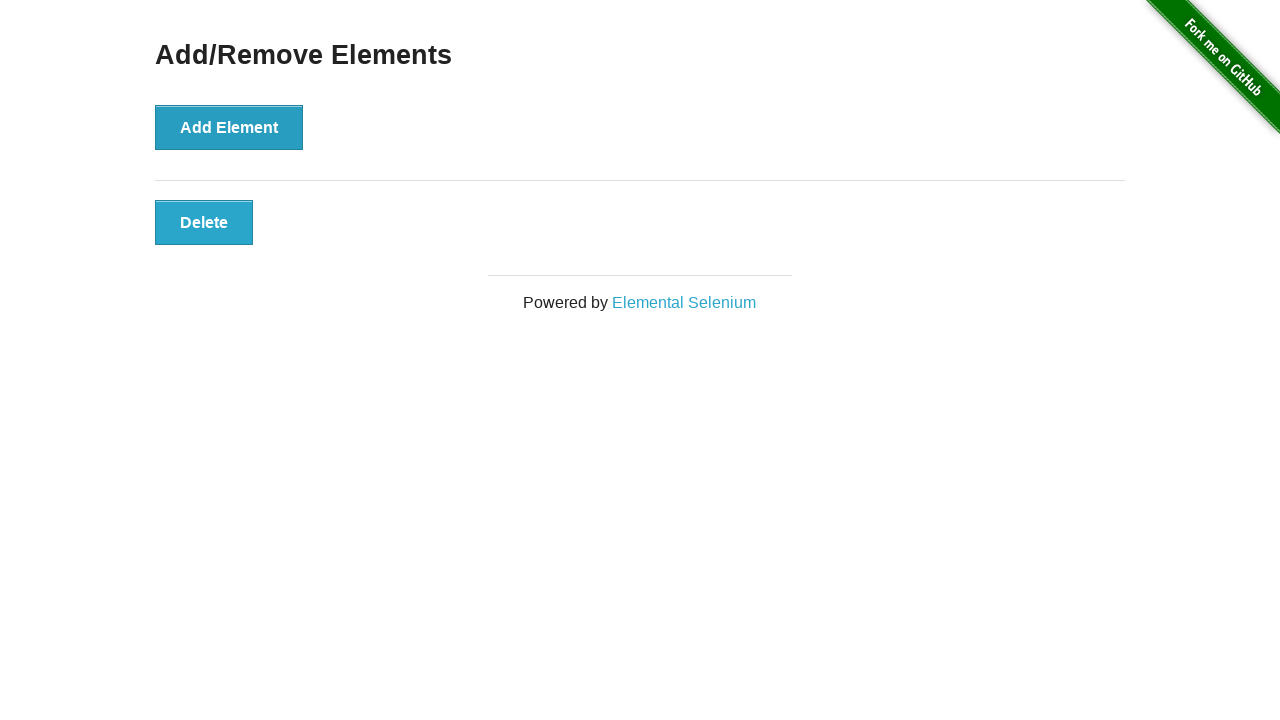

Clicked Add Element button (iteration 2 of 5) at (229, 127) on //*[@id="content"]/div/button
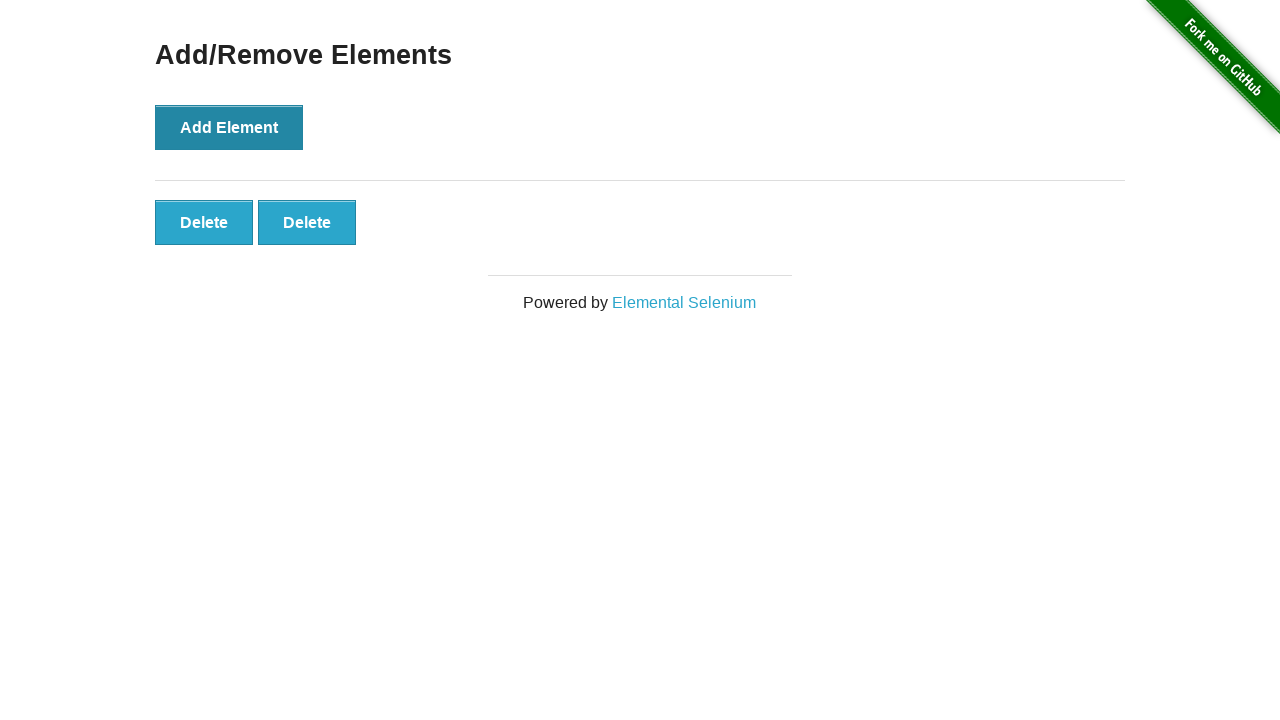

Clicked Add Element button (iteration 3 of 5) at (229, 127) on //*[@id="content"]/div/button
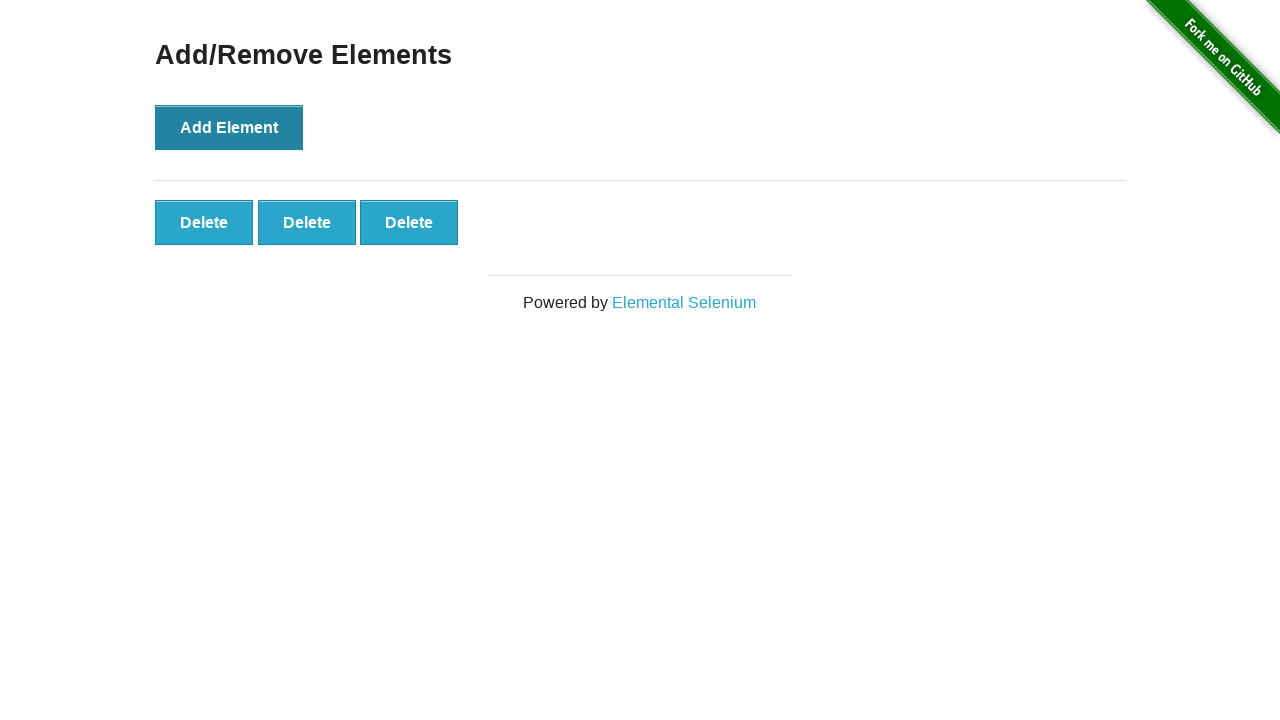

Clicked Add Element button (iteration 4 of 5) at (229, 127) on //*[@id="content"]/div/button
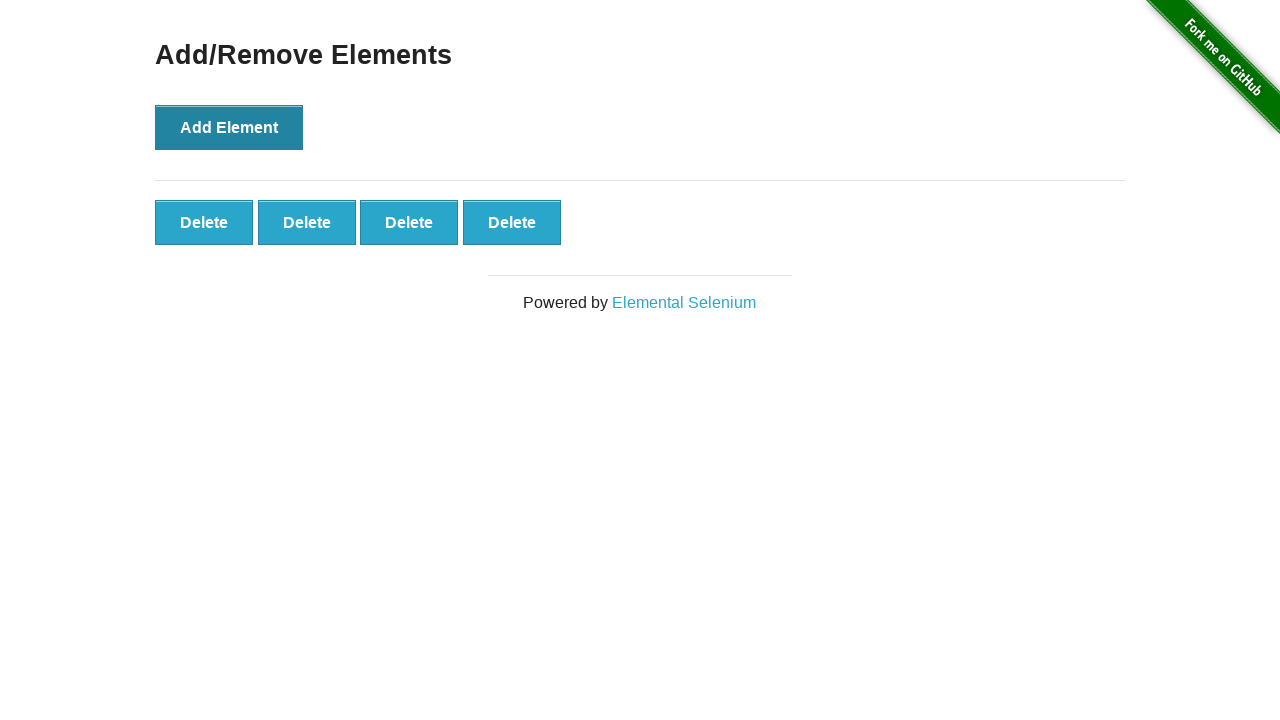

Clicked Add Element button (iteration 5 of 5) at (229, 127) on //*[@id="content"]/div/button
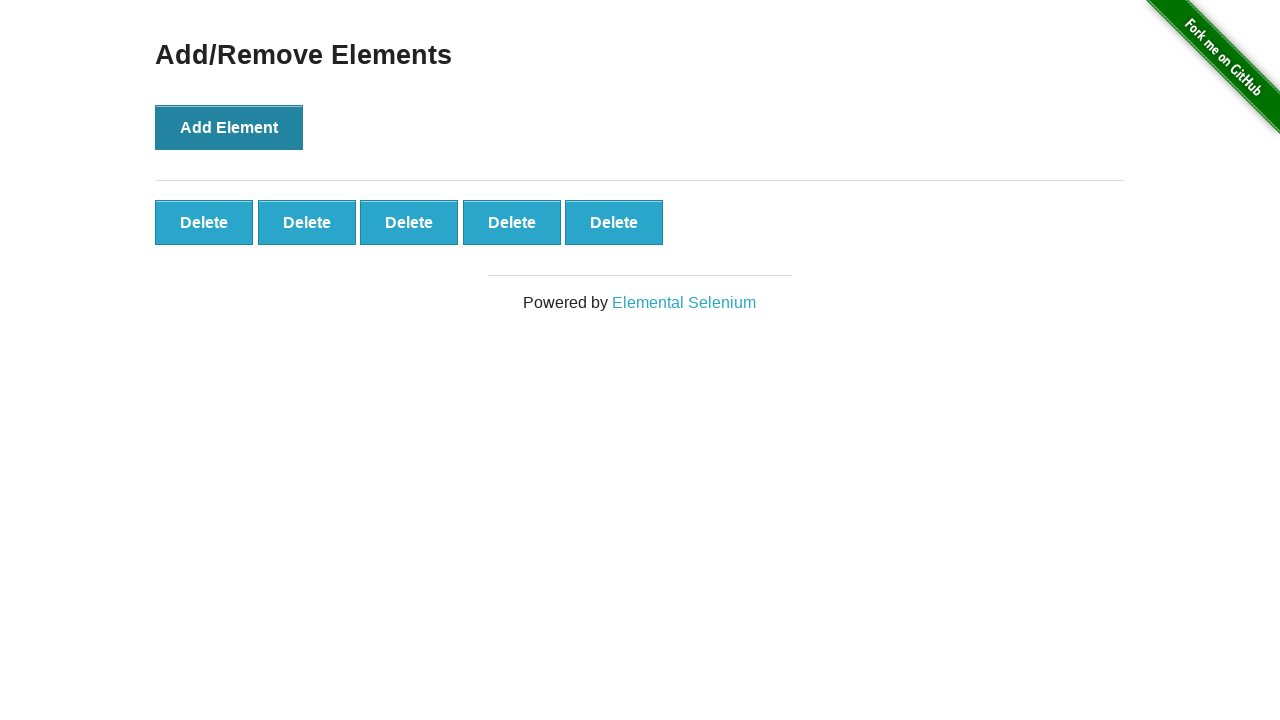

Clicked Delete button (iteration 1 of 2) at (204, 222) on //*[@id="elements"]/button[1]
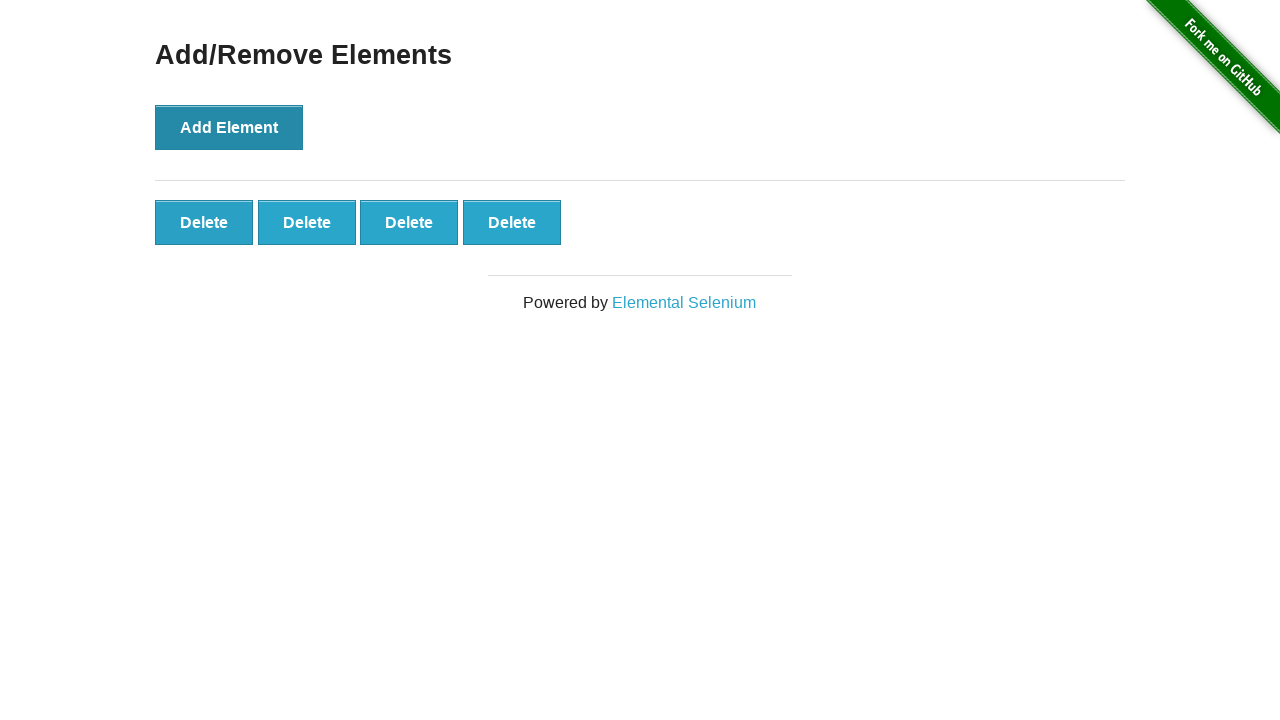

Clicked Delete button (iteration 2 of 2) at (204, 222) on //*[@id="elements"]/button[1]
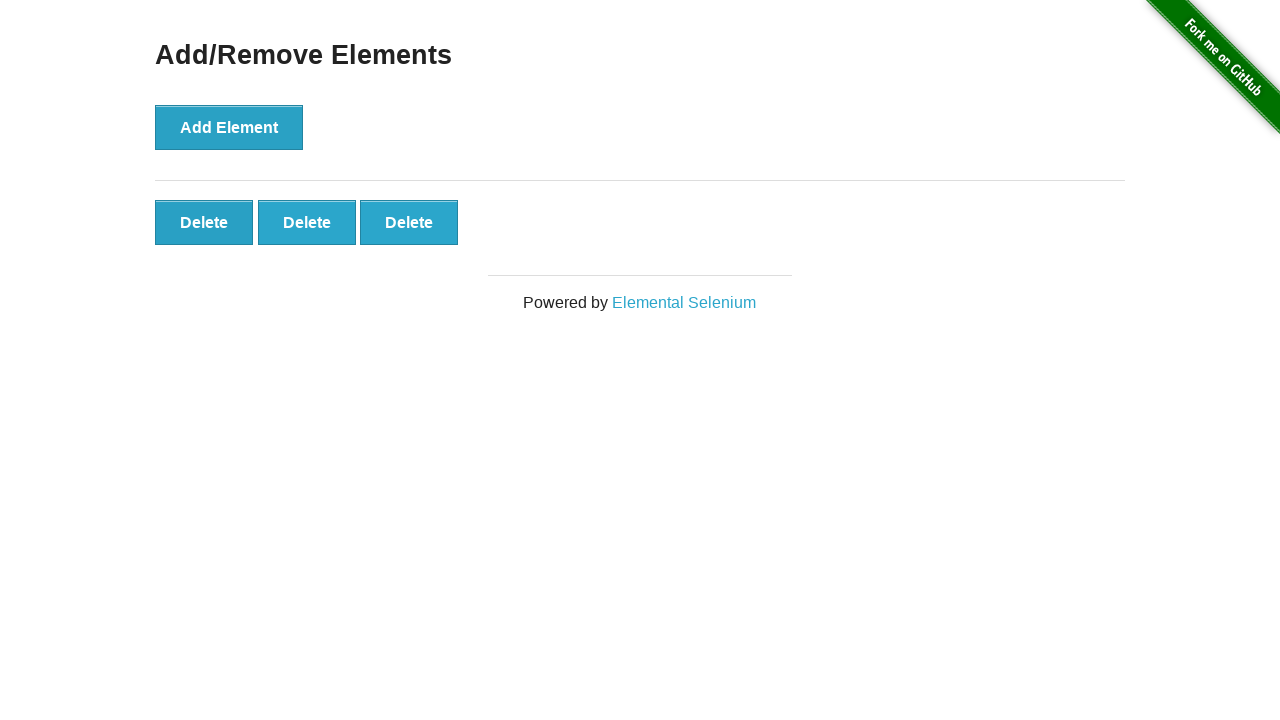

Waited 1 second to observe final state of Add/Remove Elements page
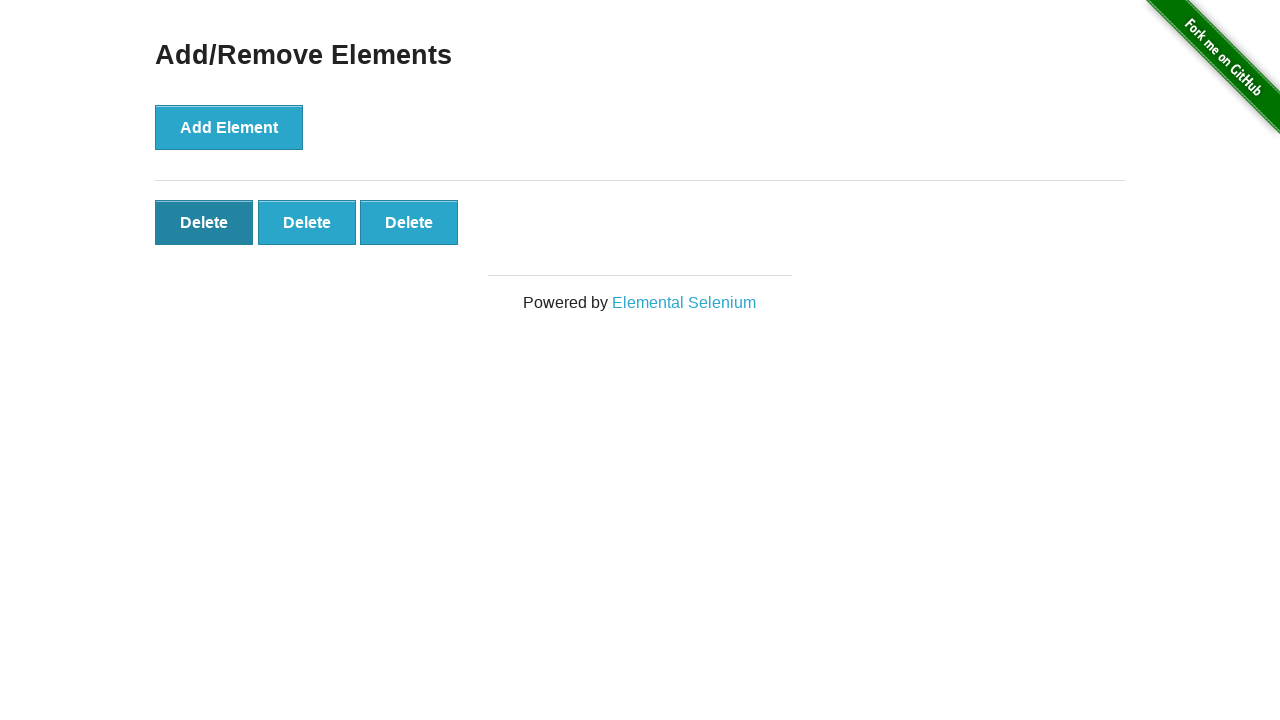

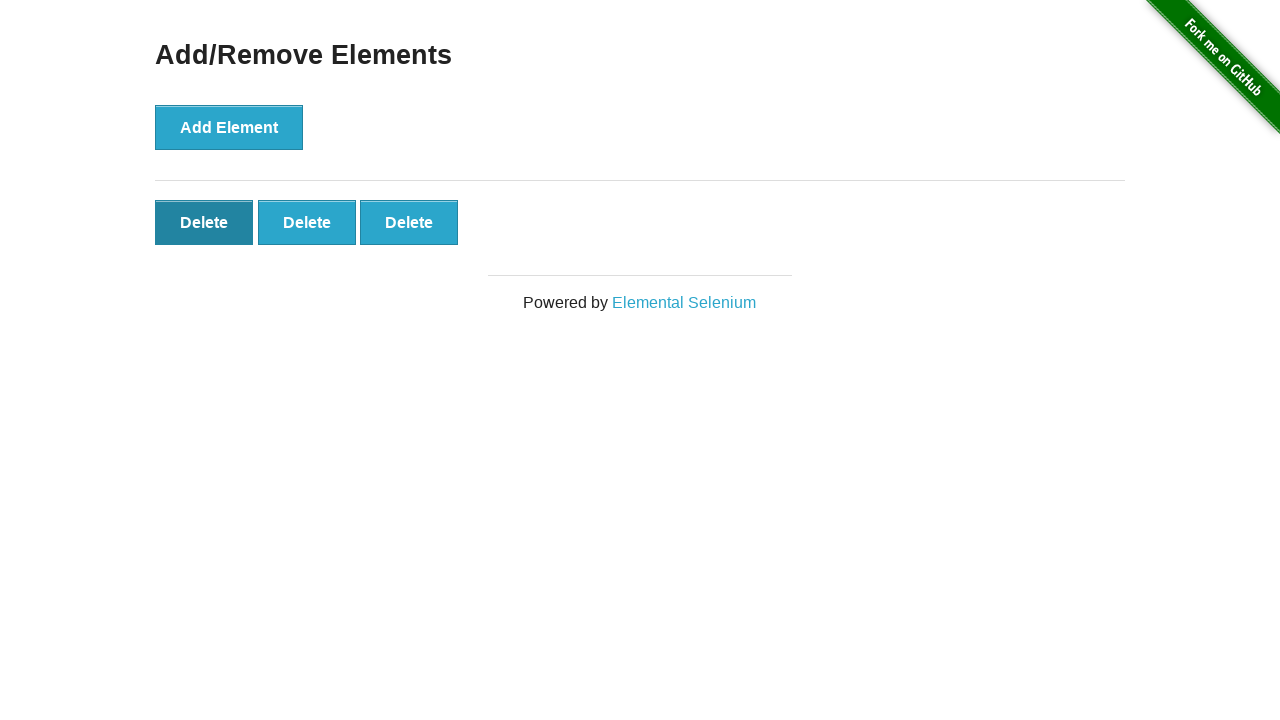